Tests checkbox functionality by toggling both checkboxes on the page - clicking checkbox 1 twice and checkbox 2 twice to verify check/uncheck behavior.

Starting URL: https://the-internet.herokuapp.com/checkboxes

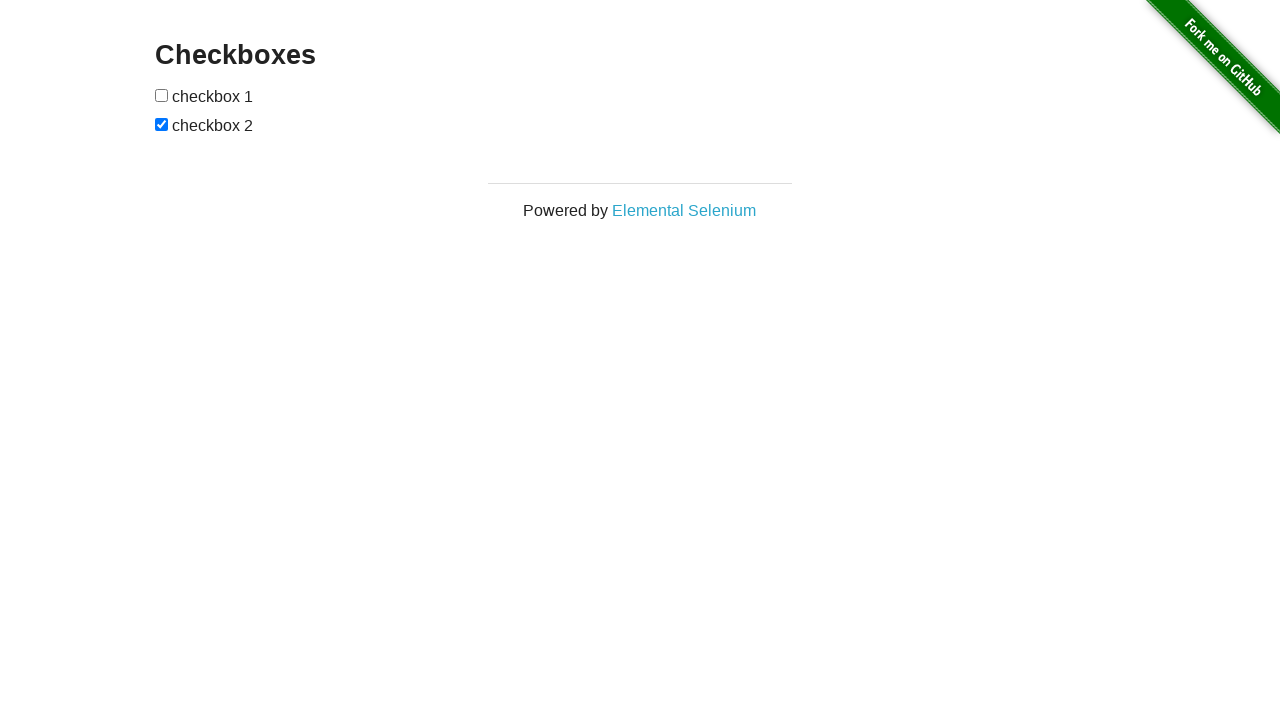

Clicked checkbox 1 to check it at (162, 95) on xpath=//*[@id='checkboxes']/input[1]
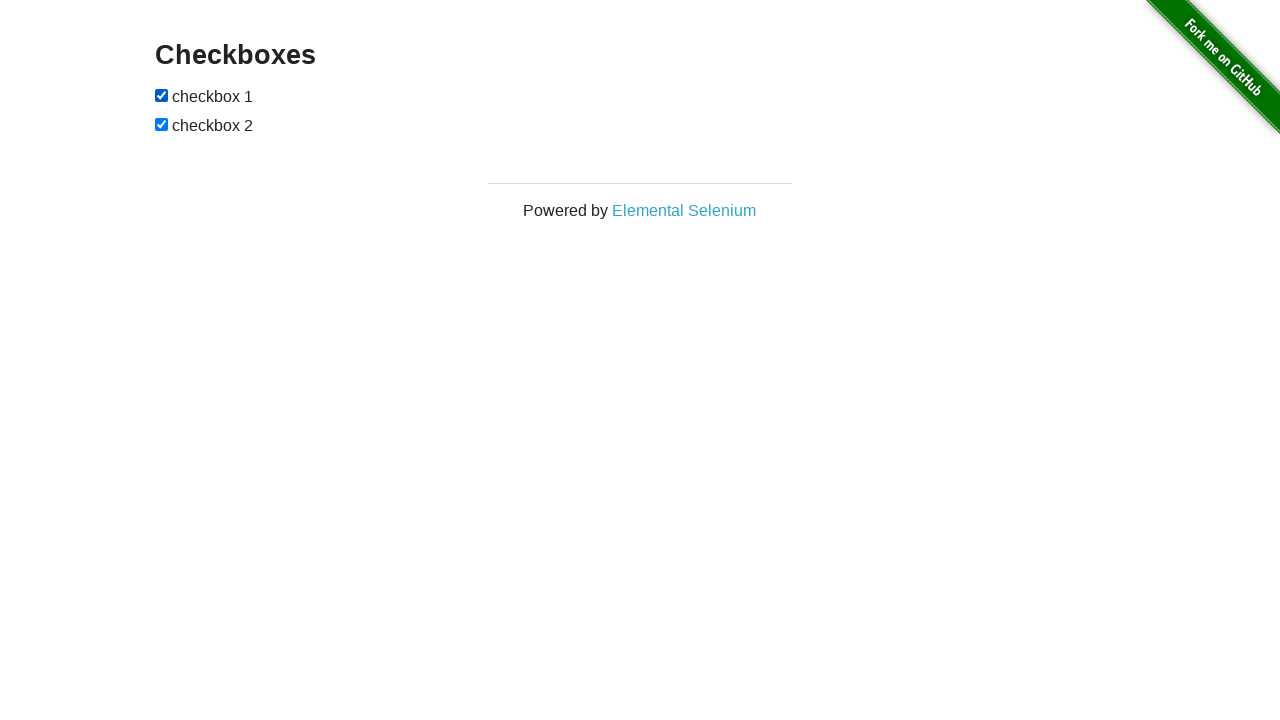

Clicked checkbox 1 again to uncheck it at (162, 95) on xpath=//*[@id='checkboxes']/input[1]
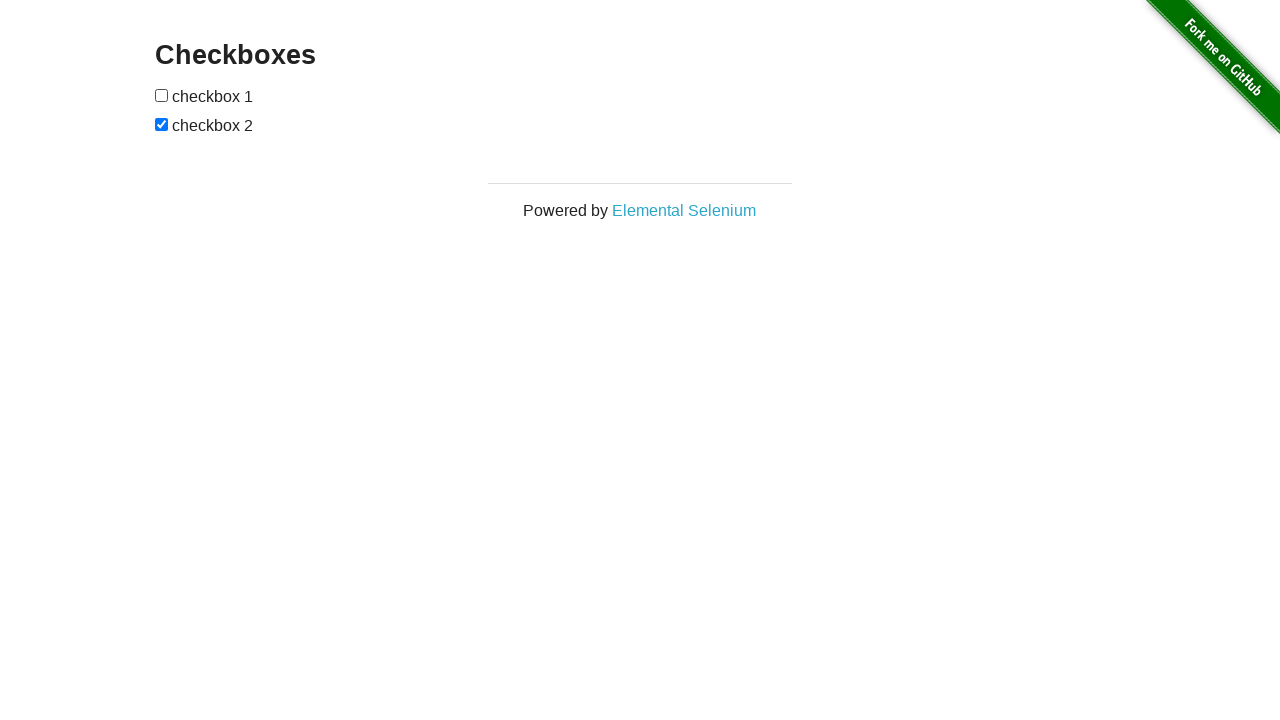

Clicked checkbox 2 to uncheck it (it's checked by default) at (162, 124) on xpath=//*[@id='checkboxes']/input[2]
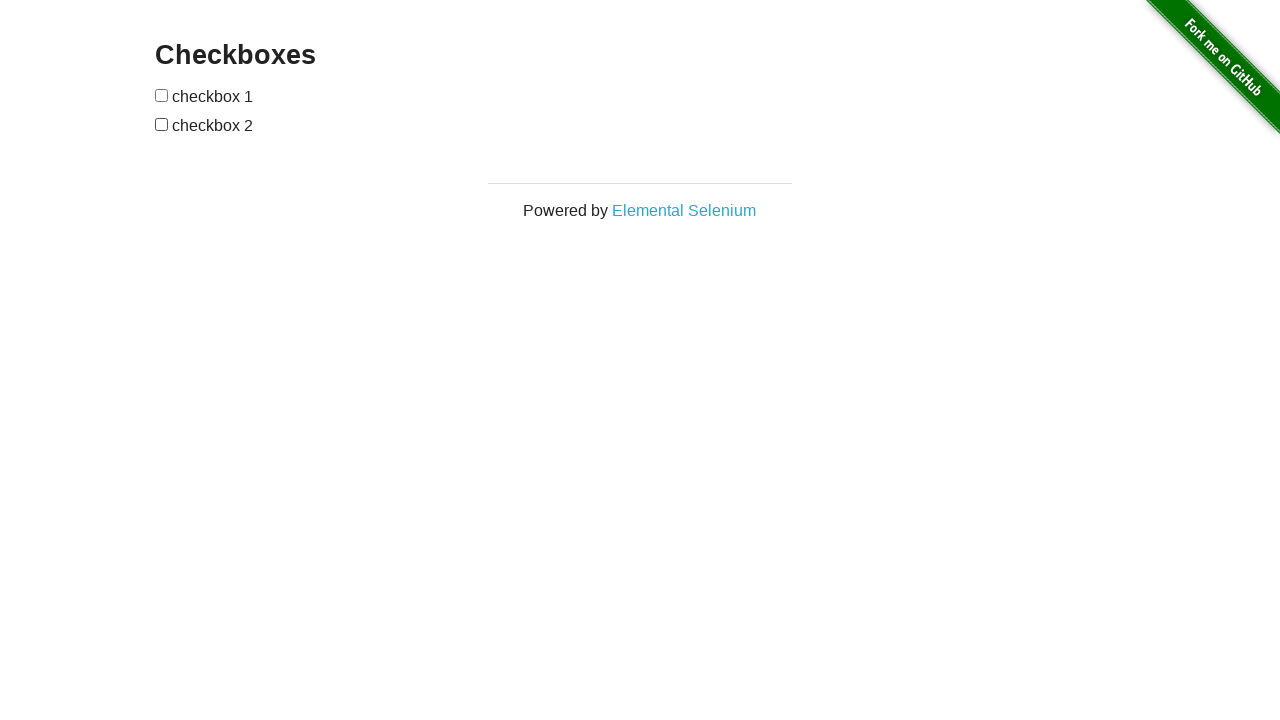

Clicked checkbox 2 again to check it at (162, 124) on xpath=//*[@id='checkboxes']/input[2]
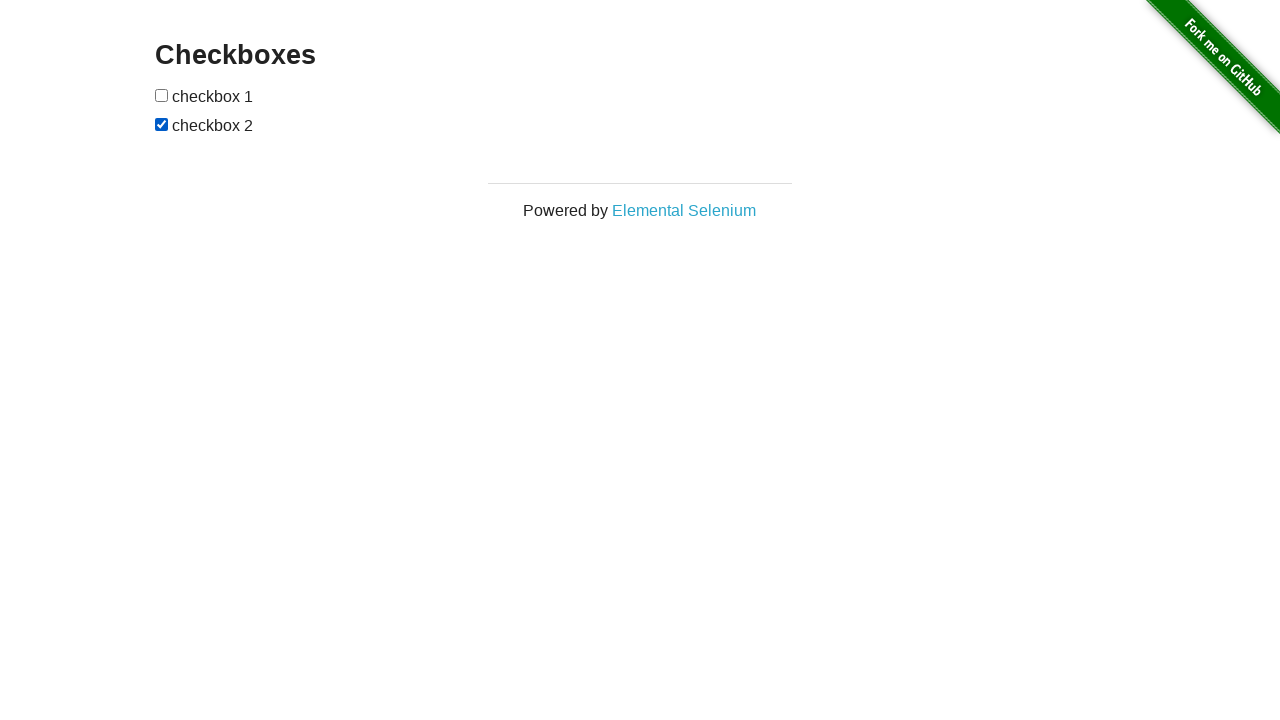

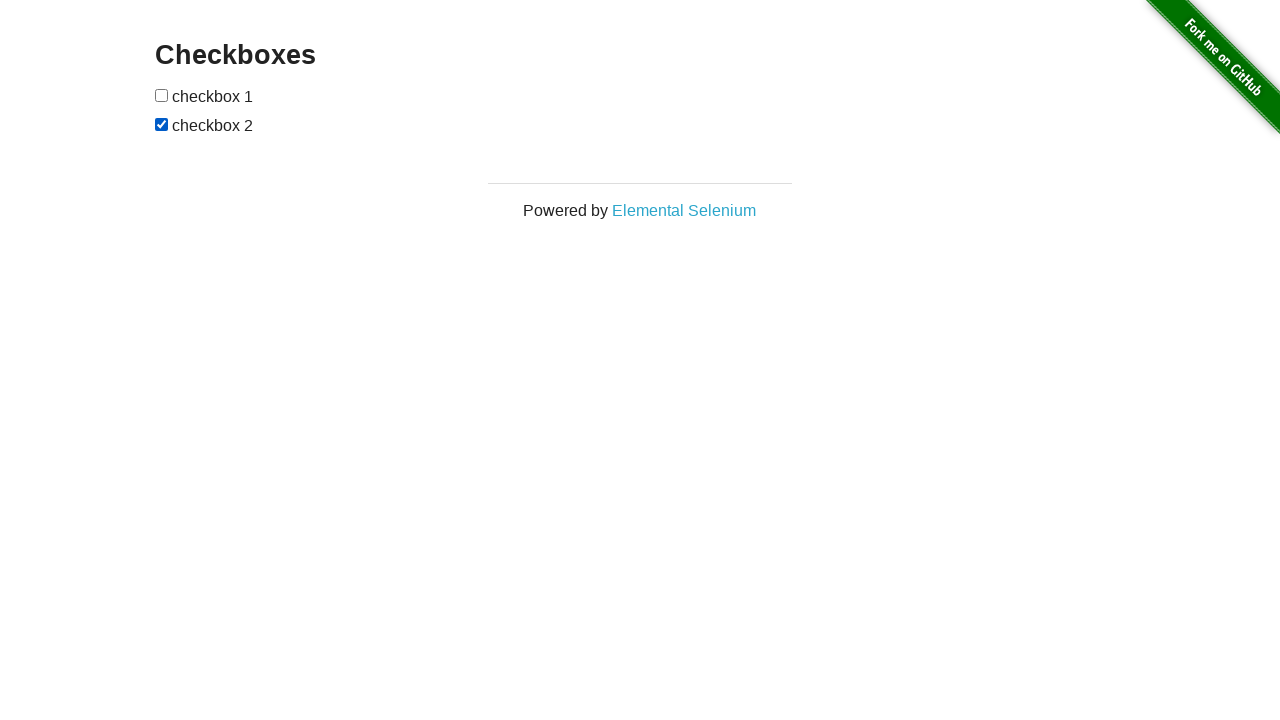